Tests that entering an empty string when editing removes the todo item.

Starting URL: https://demo.playwright.dev/todomvc

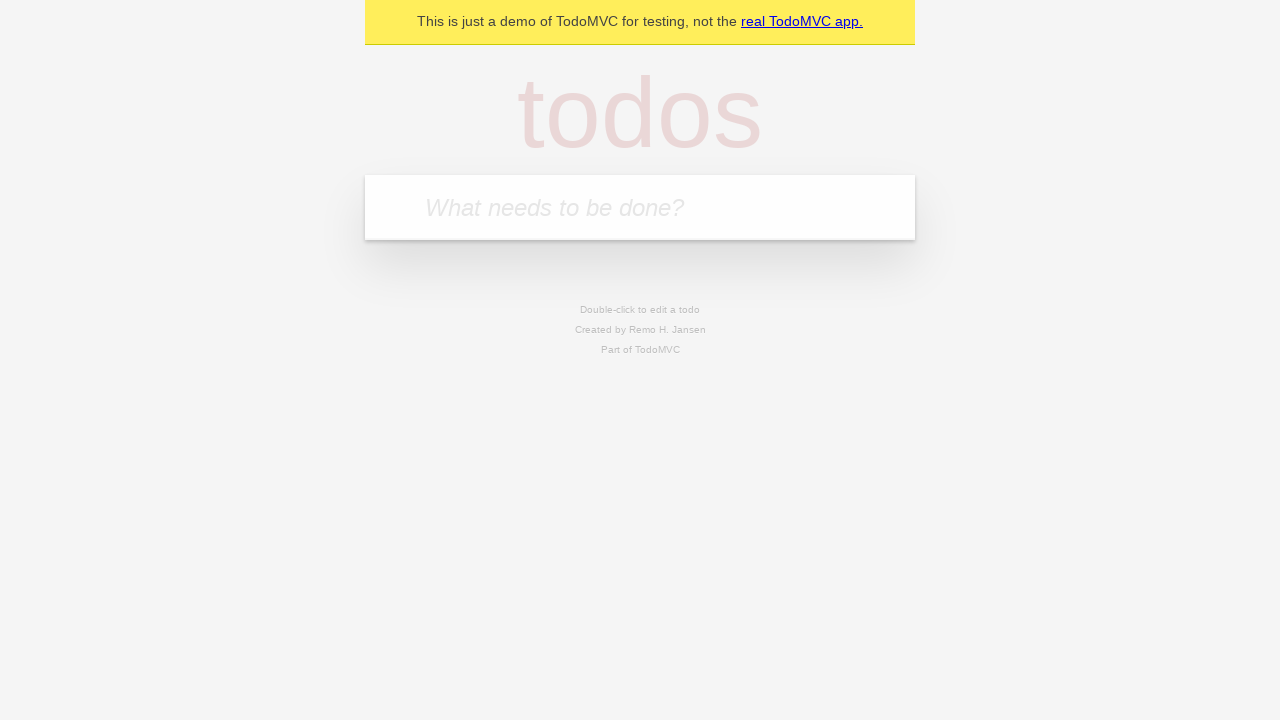

Filled new todo input with 'buy some cheese' on .new-todo
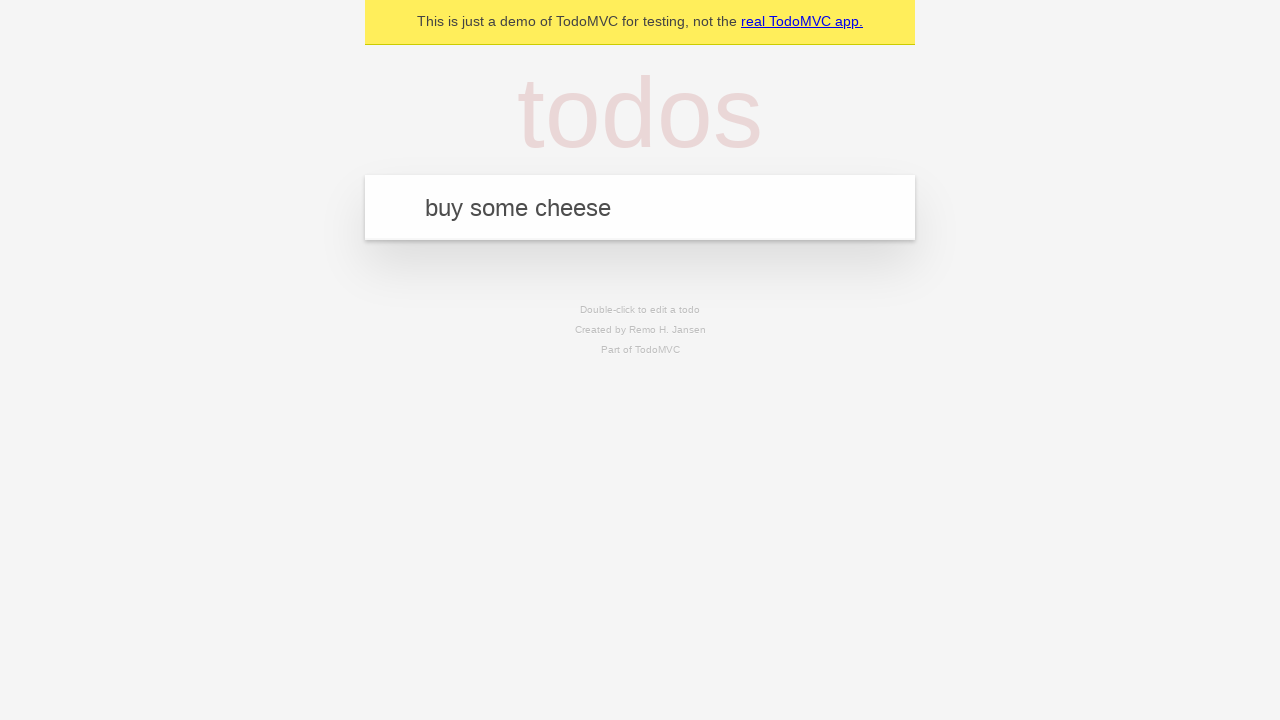

Pressed Enter to create first todo item on .new-todo
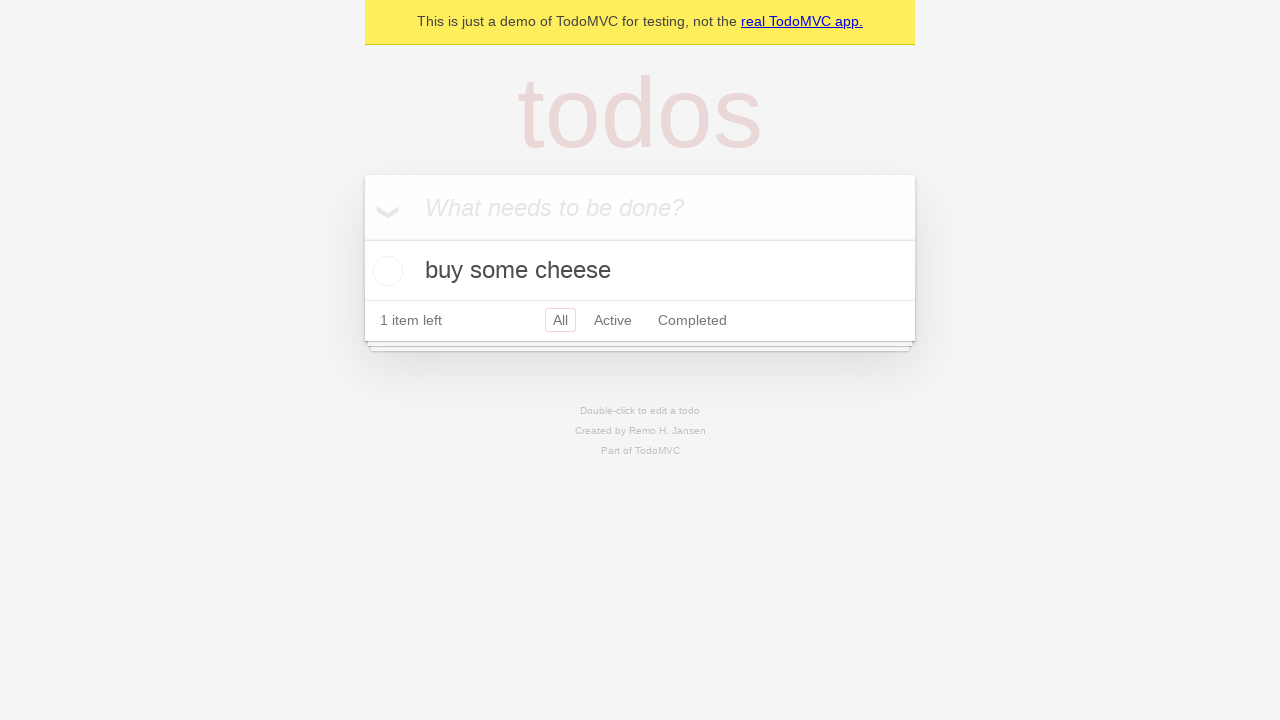

Filled new todo input with 'feed the cat' on .new-todo
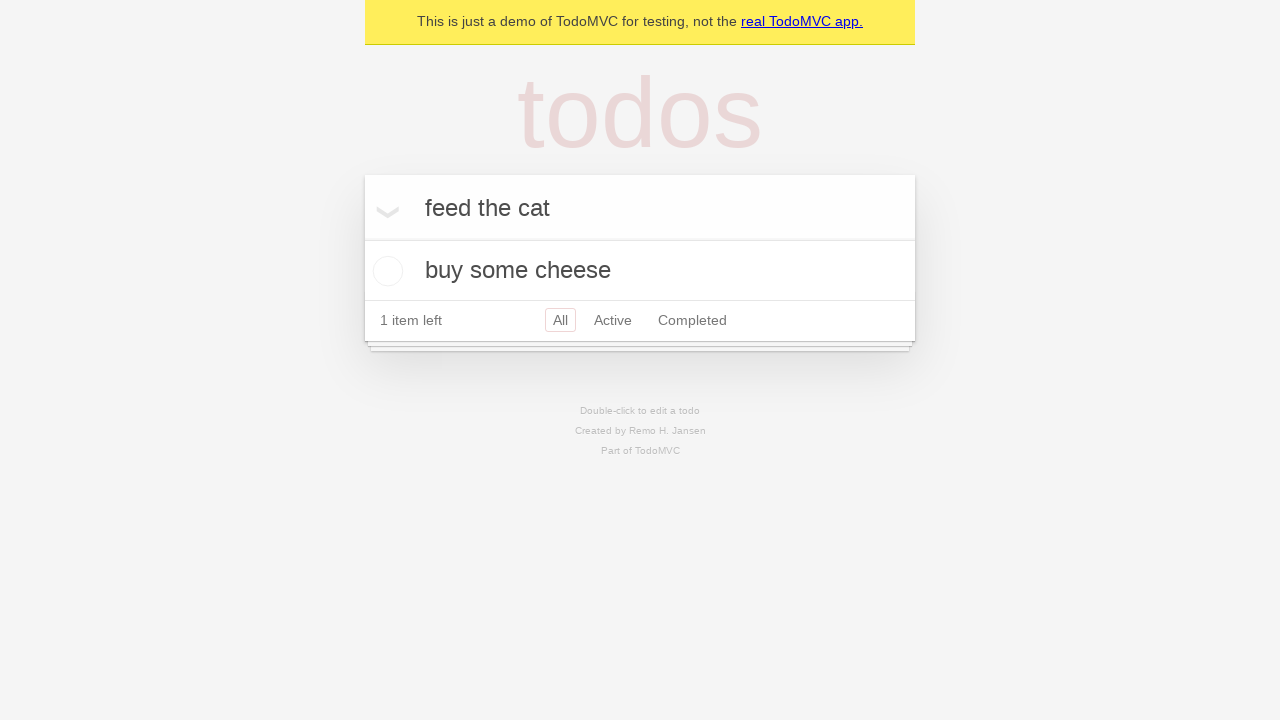

Pressed Enter to create second todo item on .new-todo
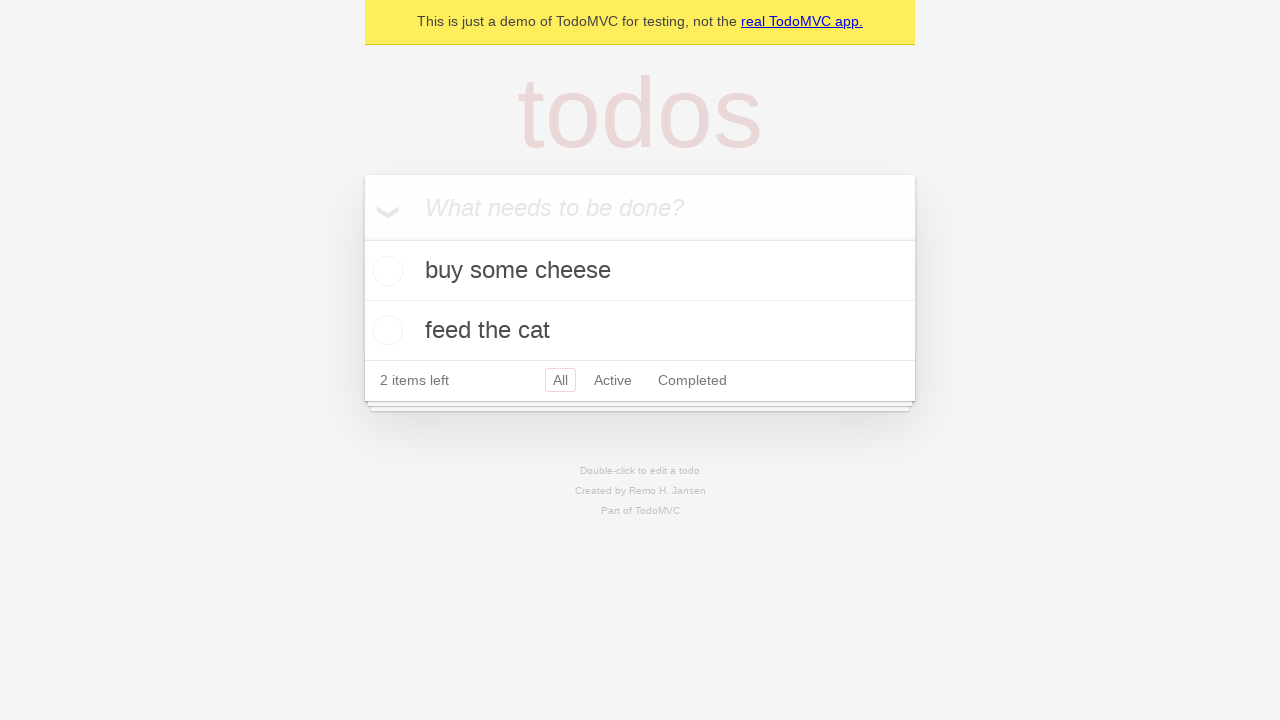

Filled new todo input with 'book a doctors appointment' on .new-todo
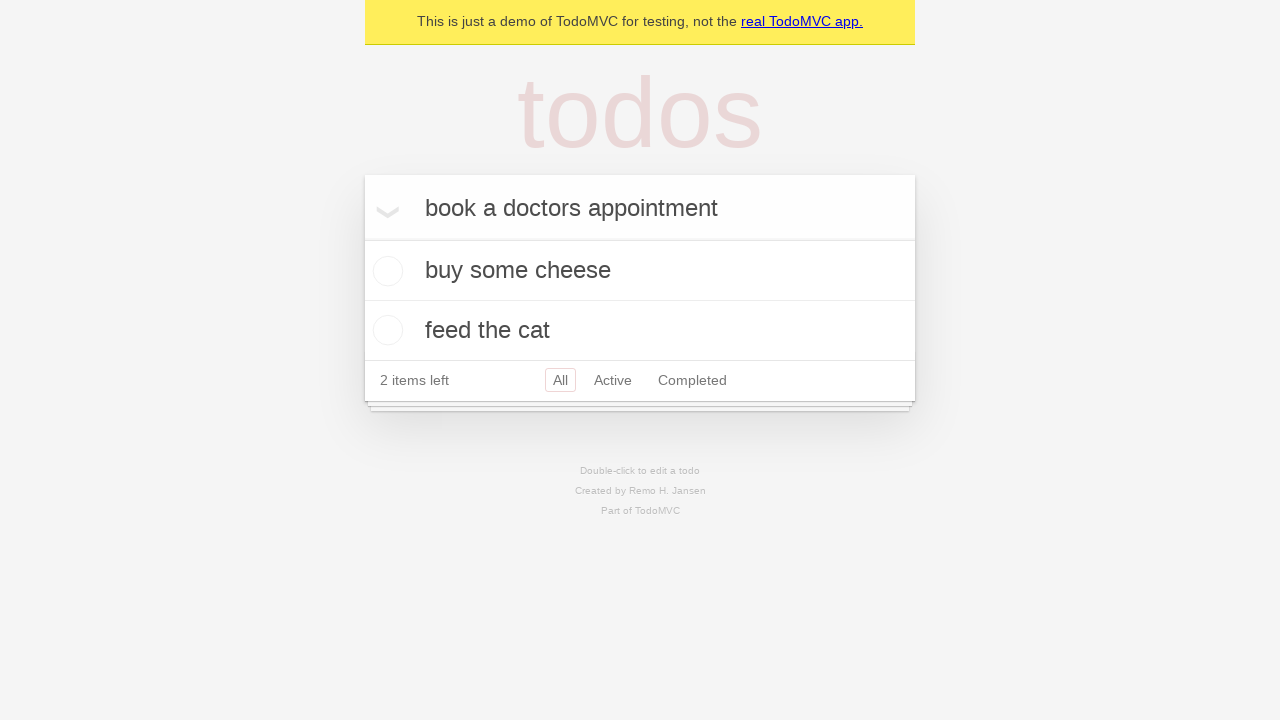

Pressed Enter to create third todo item on .new-todo
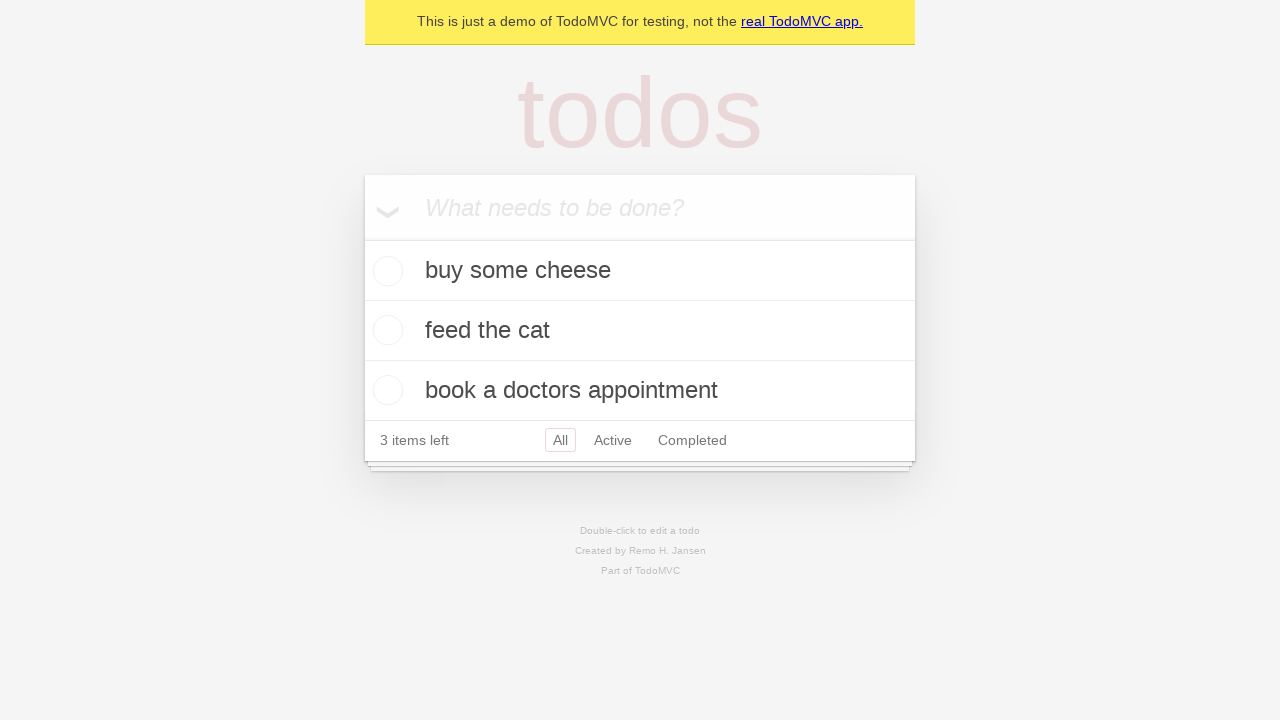

Located all todo items in the list
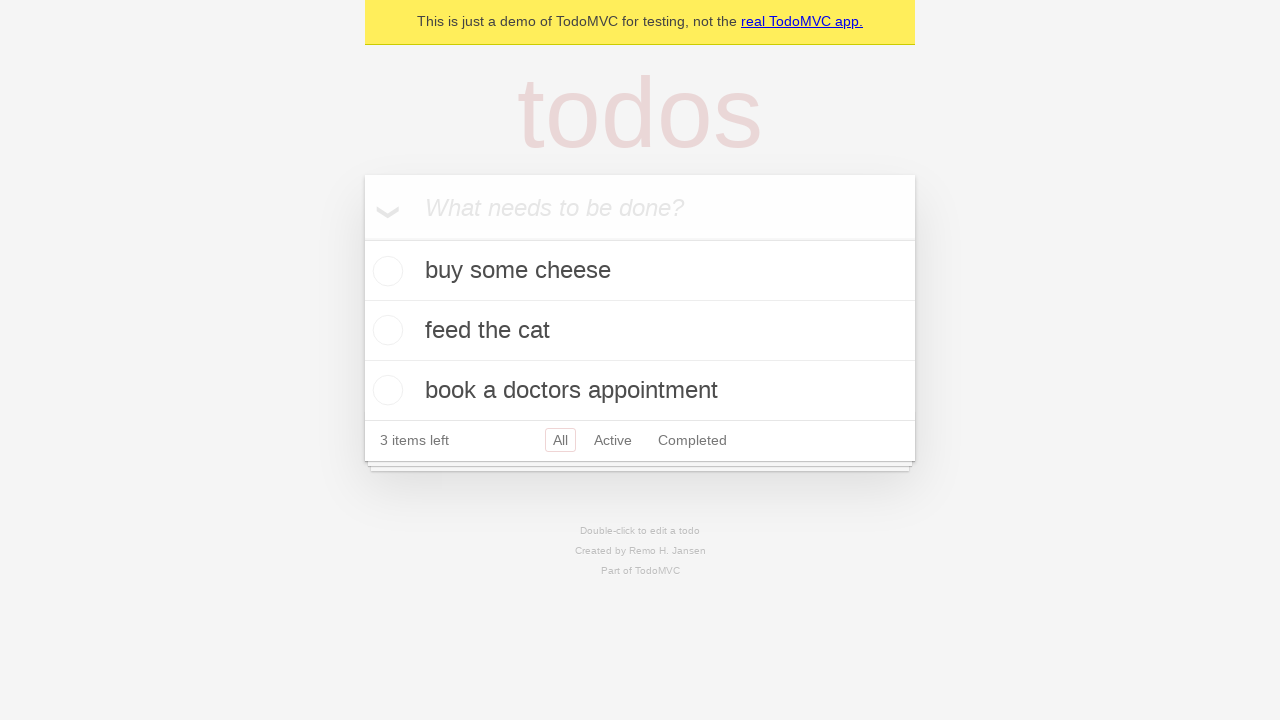

Double-clicked second todo item to enter edit mode at (640, 331) on .todo-list li >> nth=1
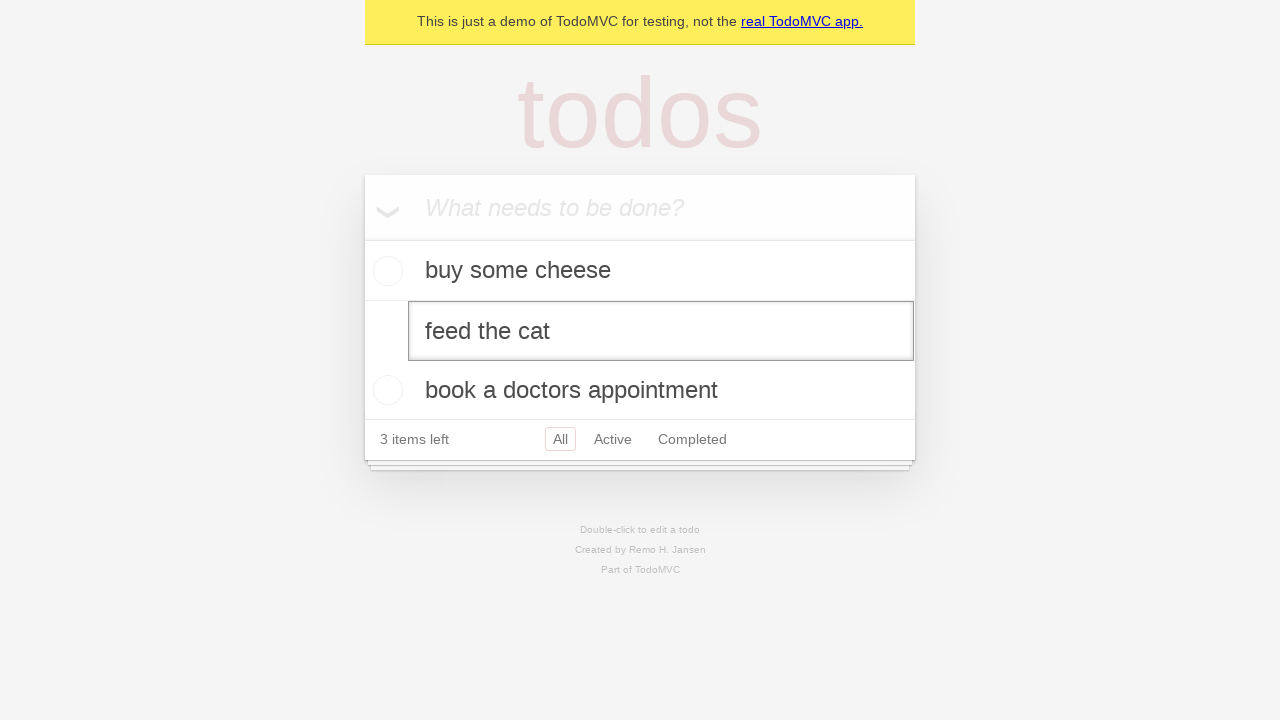

Cleared the edit field by filling with empty string on .todo-list li >> nth=1 >> .edit
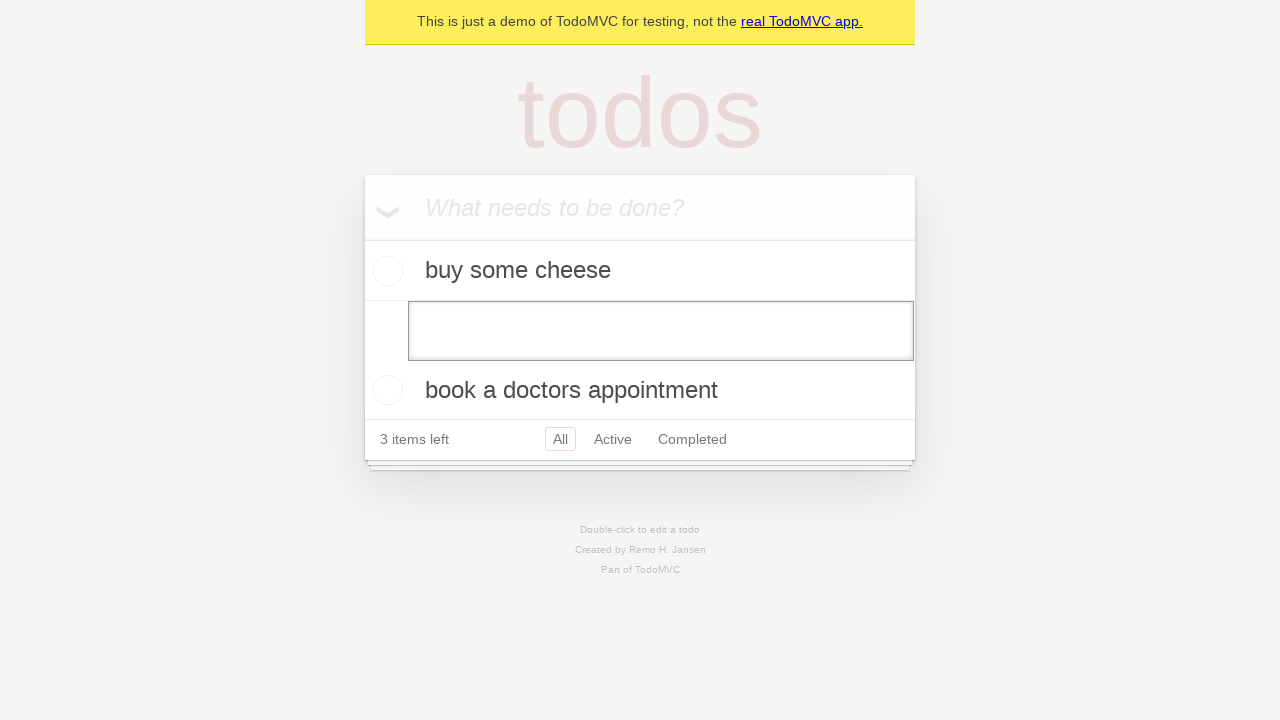

Pressed Enter to confirm deletion of empty todo item on .todo-list li >> nth=1 >> .edit
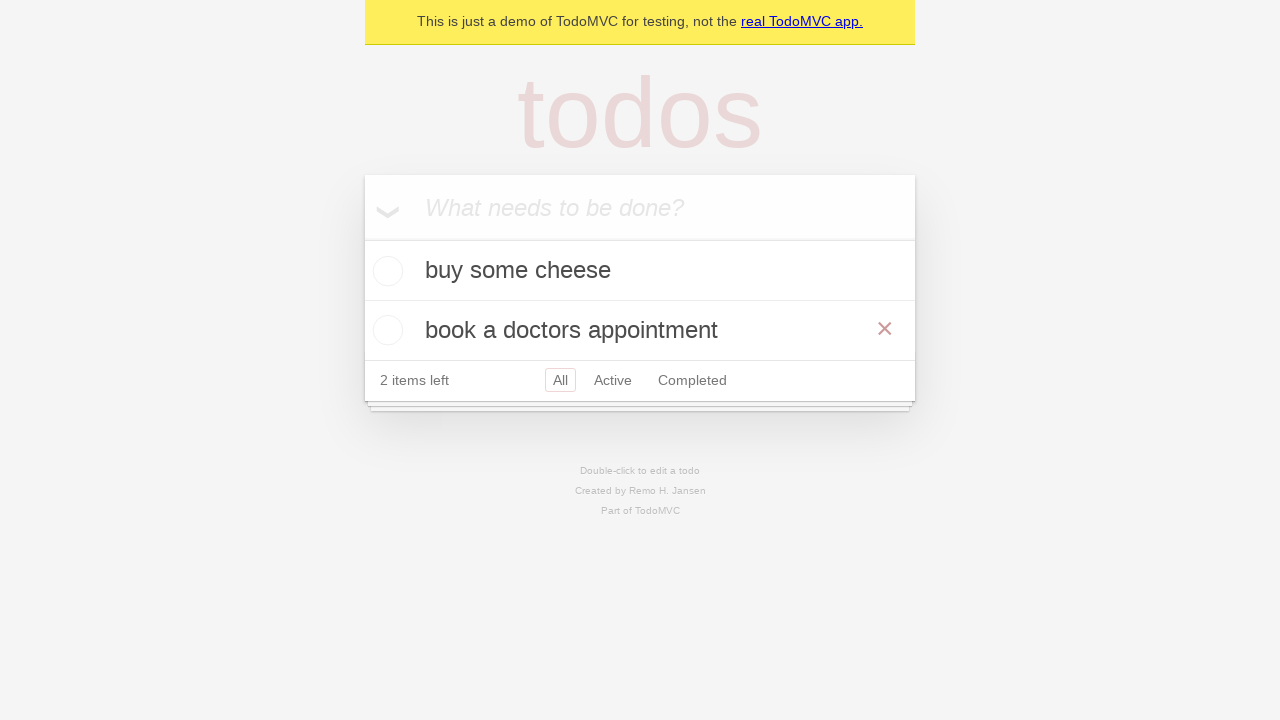

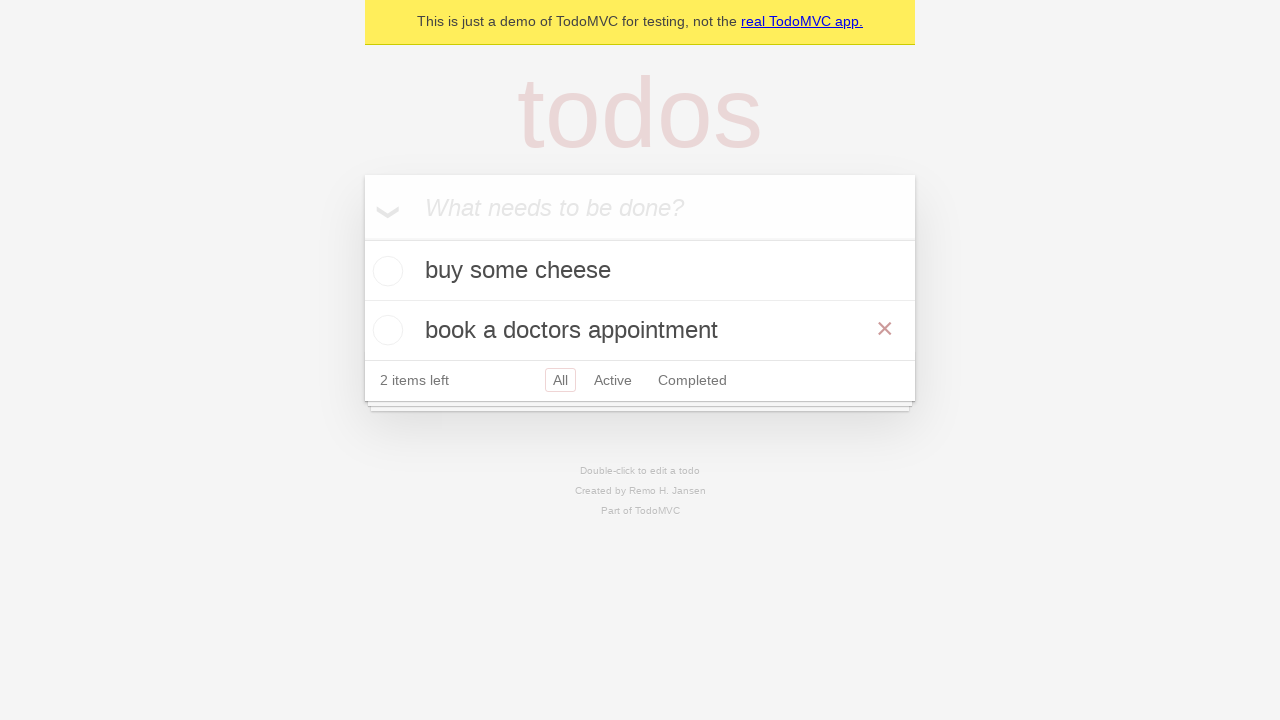